Searches for "Study Chair" on the IKEA website using the search bar

Starting URL: https://www.ikea.com/in/en/

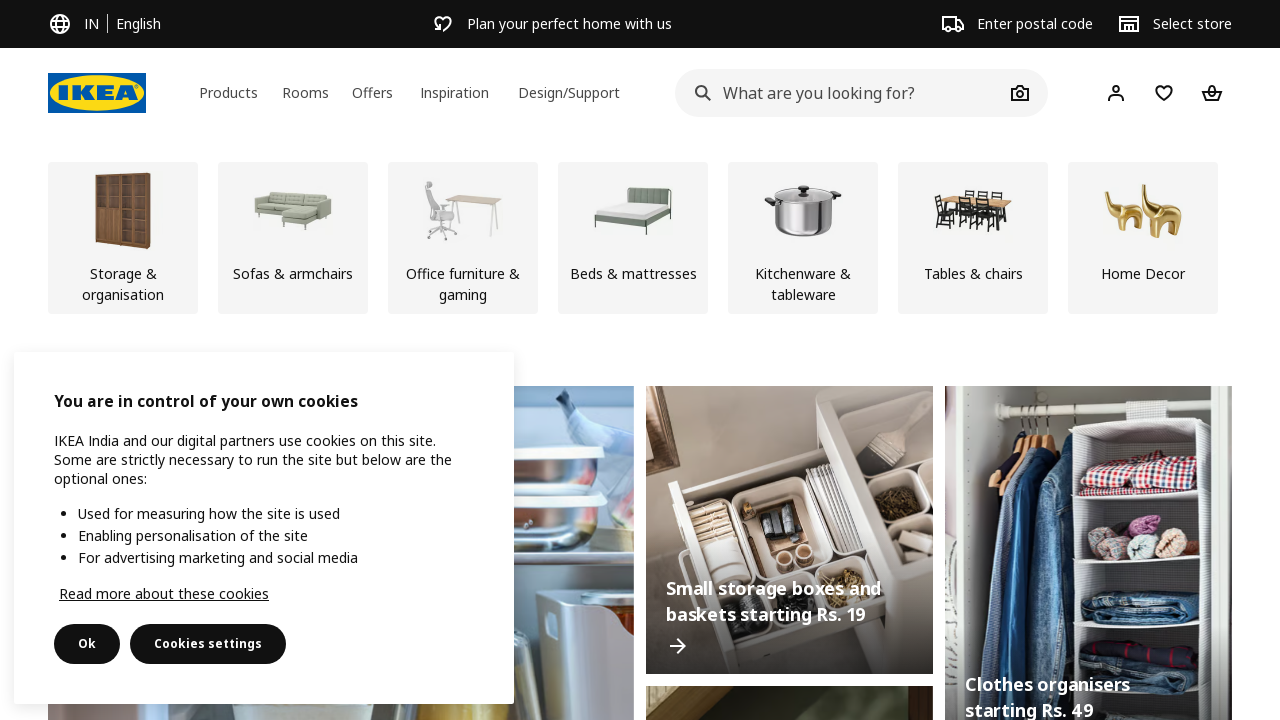

Clicked on IKEA search input field at (840, 93) on #ikea-search-input
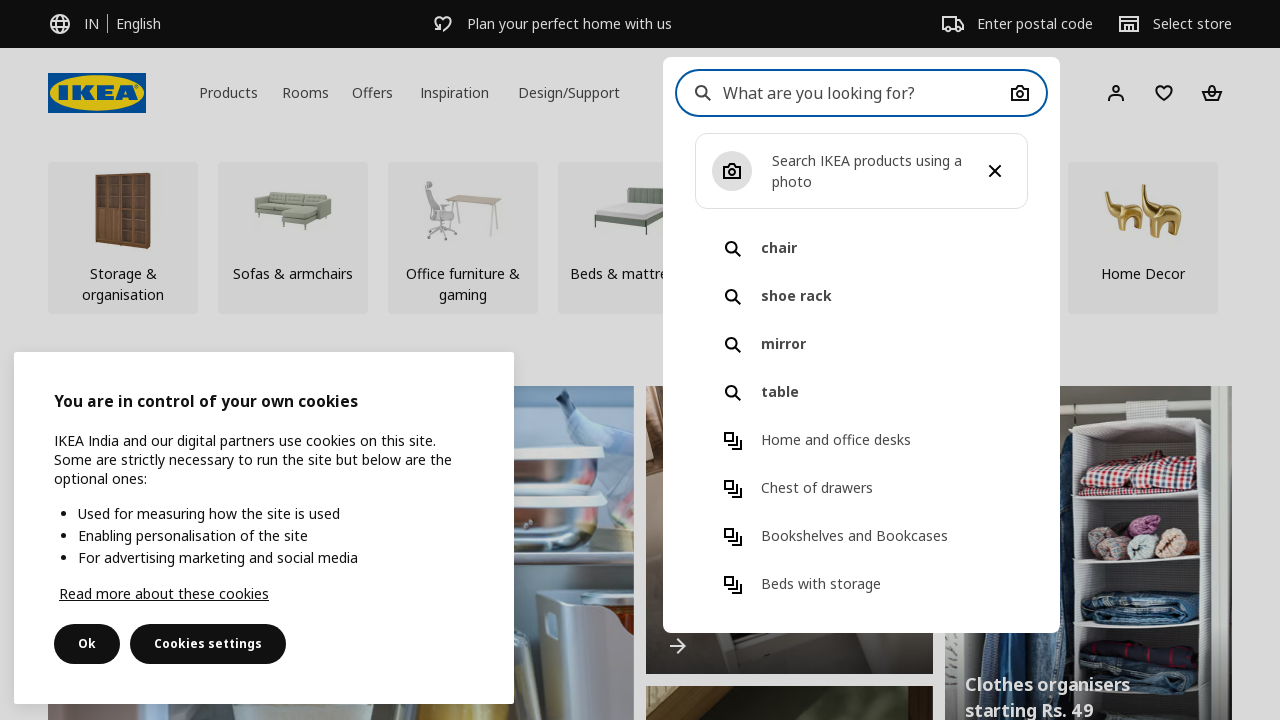

Filled search field with 'Study Chair' on #ikea-search-input
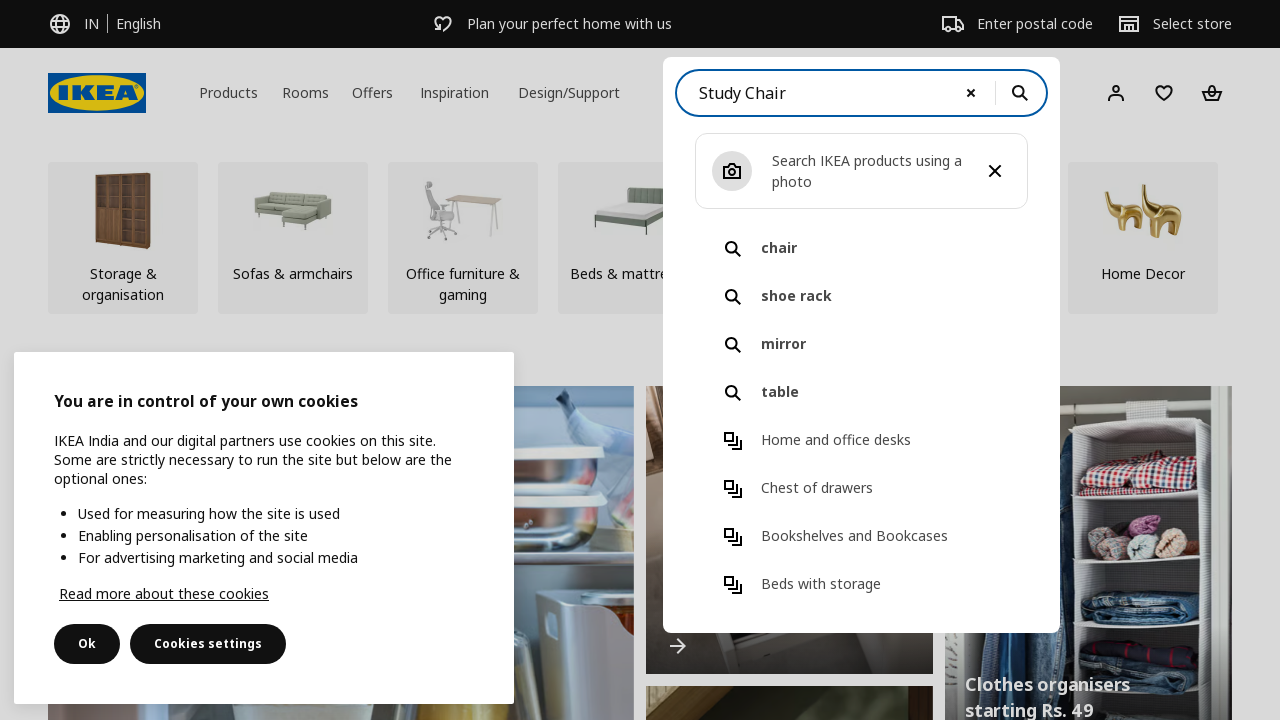

Pressed Enter to search for Study Chair on IKEA website
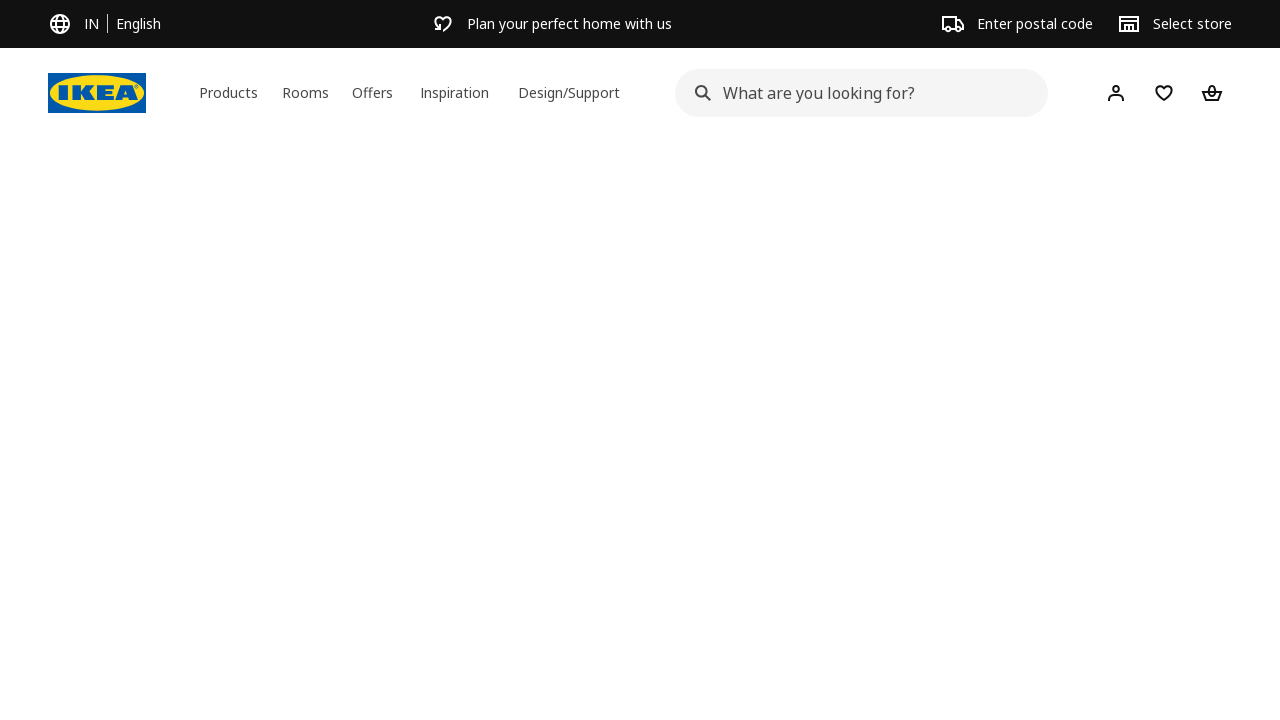

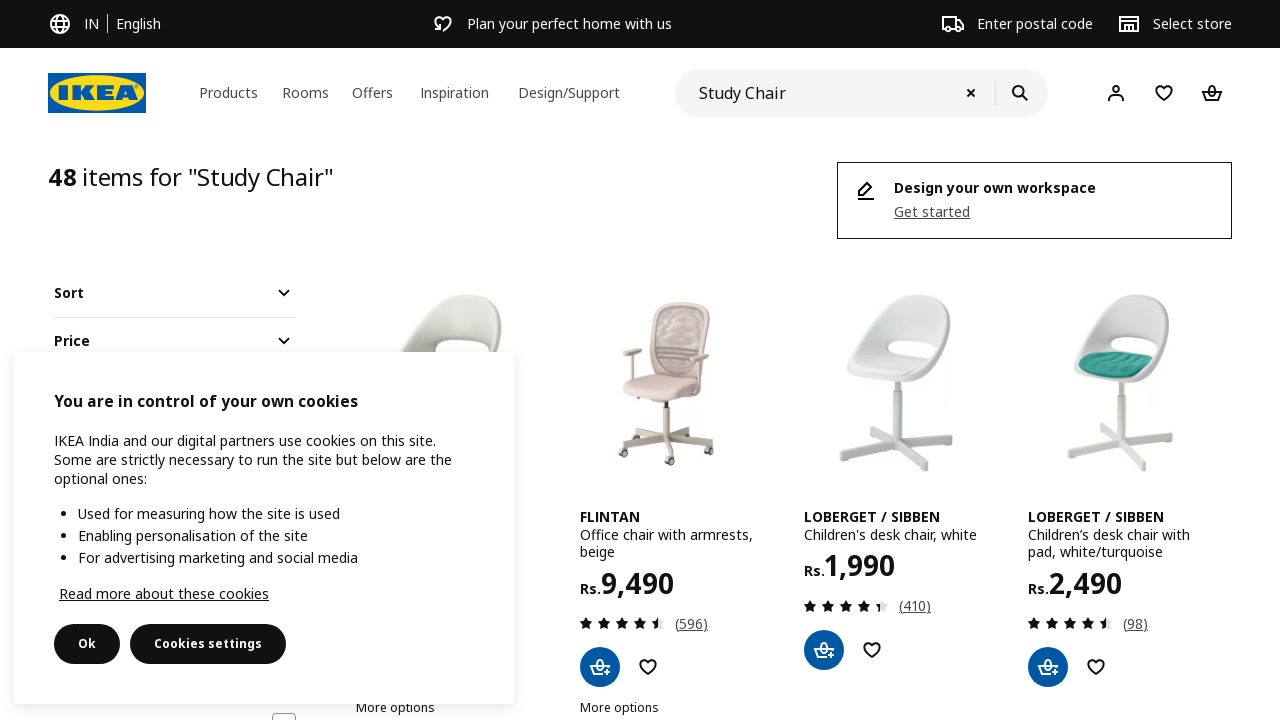